Tests that the 'Clear completed' button is hidden when there are no completed items

Starting URL: https://demo.playwright.dev/todomvc

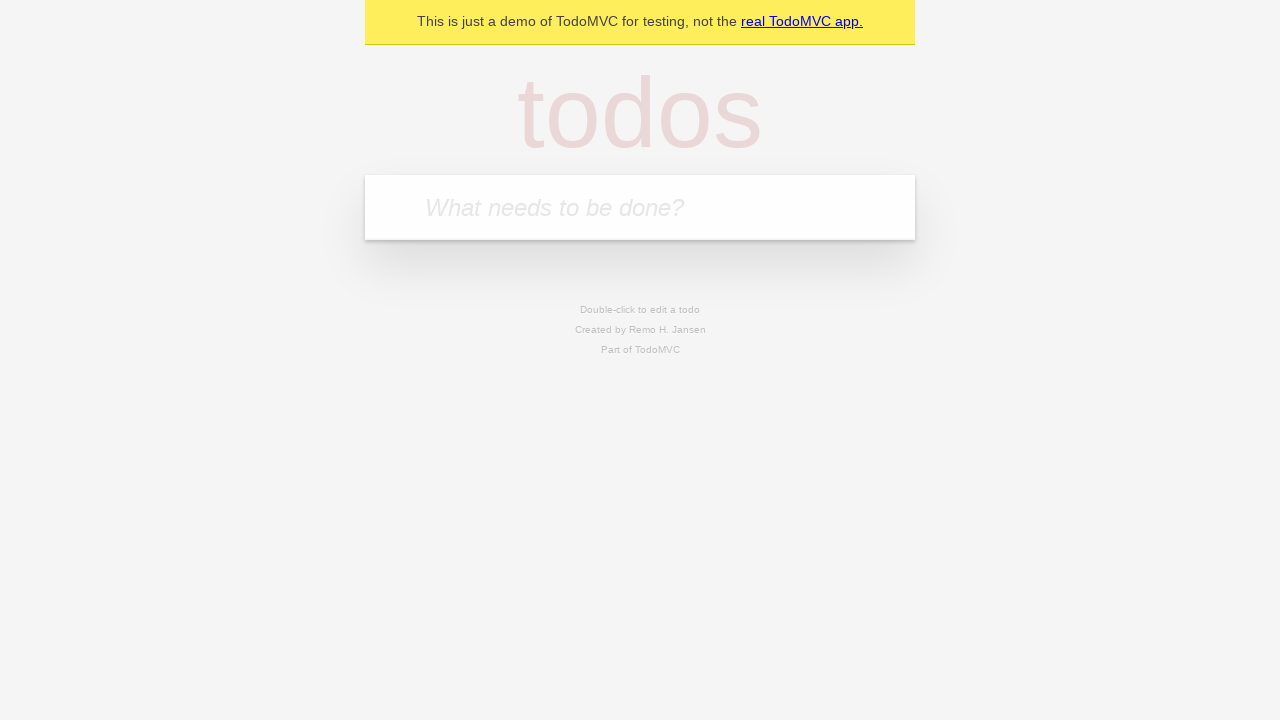

Filled todo input with 'buy some cheese' on internal:attr=[placeholder="What needs to be done?"i]
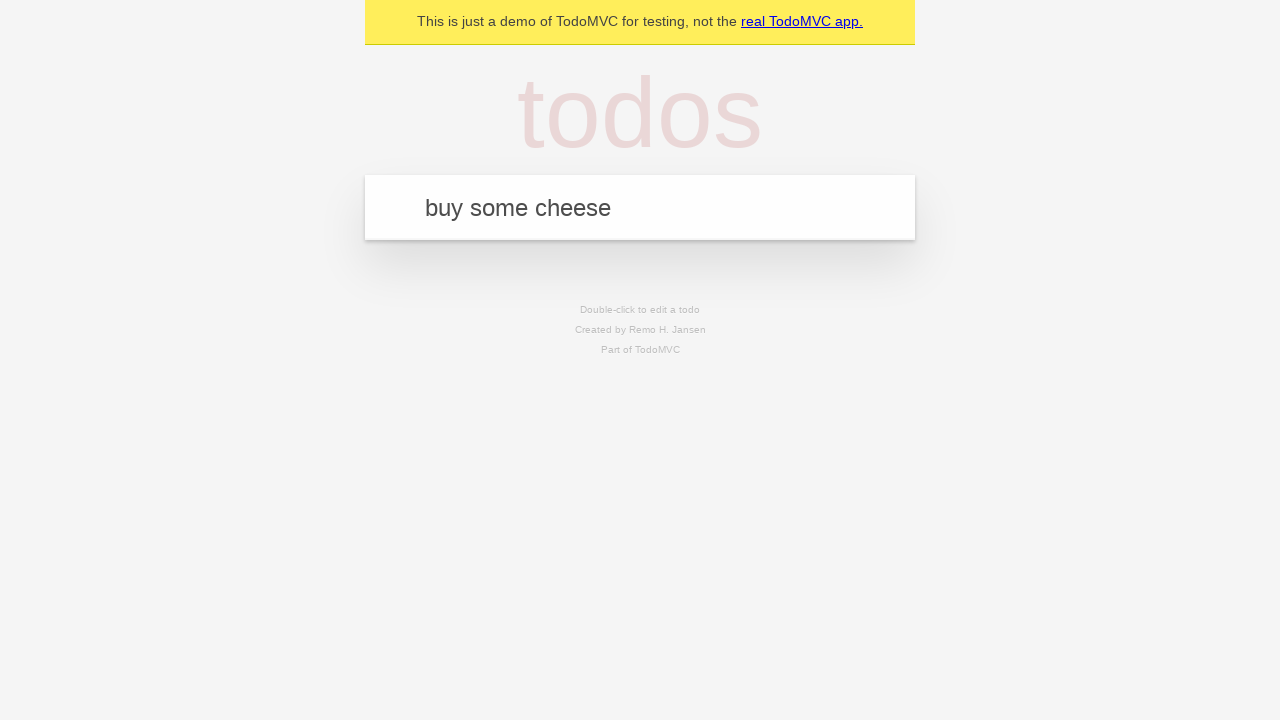

Pressed Enter to add first todo on internal:attr=[placeholder="What needs to be done?"i]
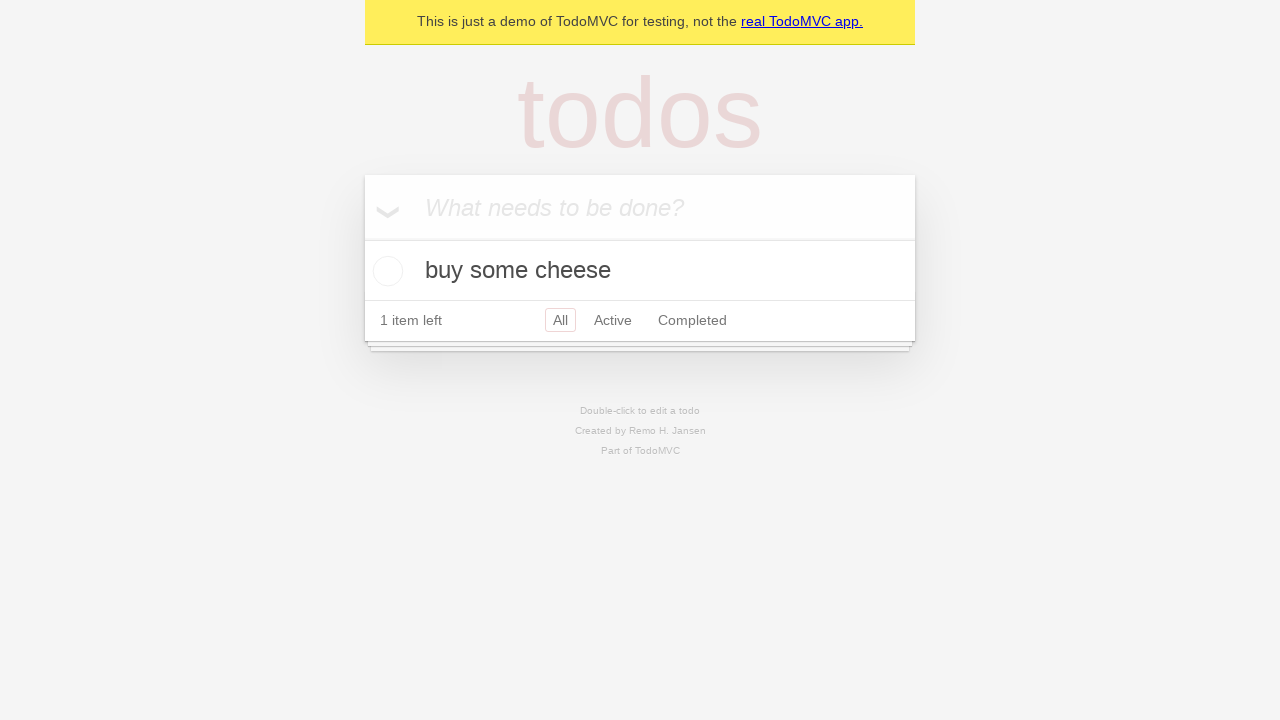

Filled todo input with 'feed the cat' on internal:attr=[placeholder="What needs to be done?"i]
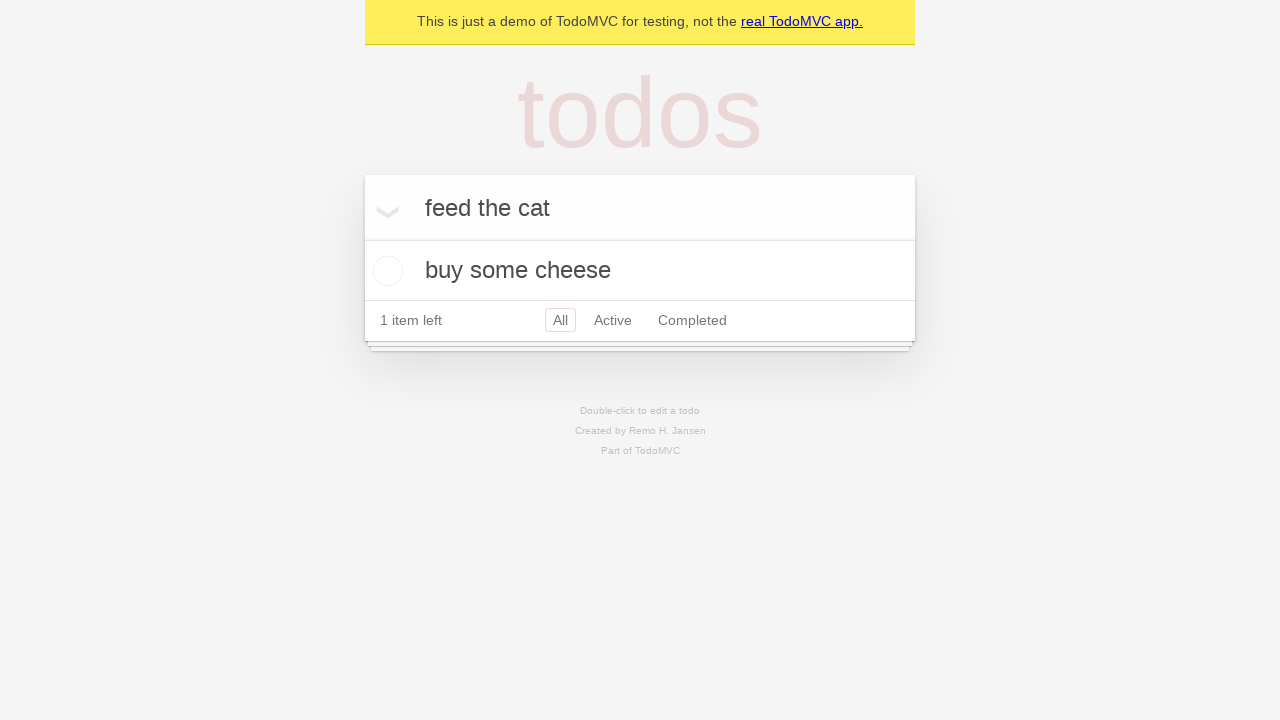

Pressed Enter to add second todo on internal:attr=[placeholder="What needs to be done?"i]
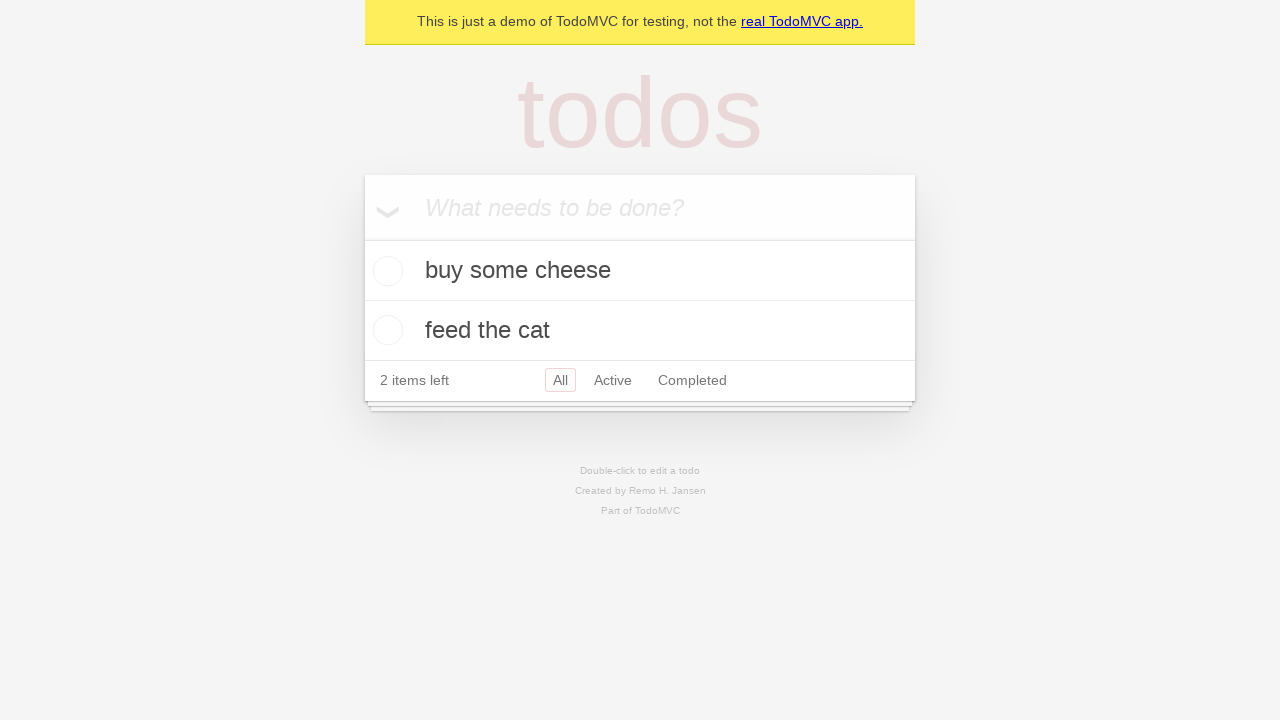

Filled todo input with 'book a doctors appointment' on internal:attr=[placeholder="What needs to be done?"i]
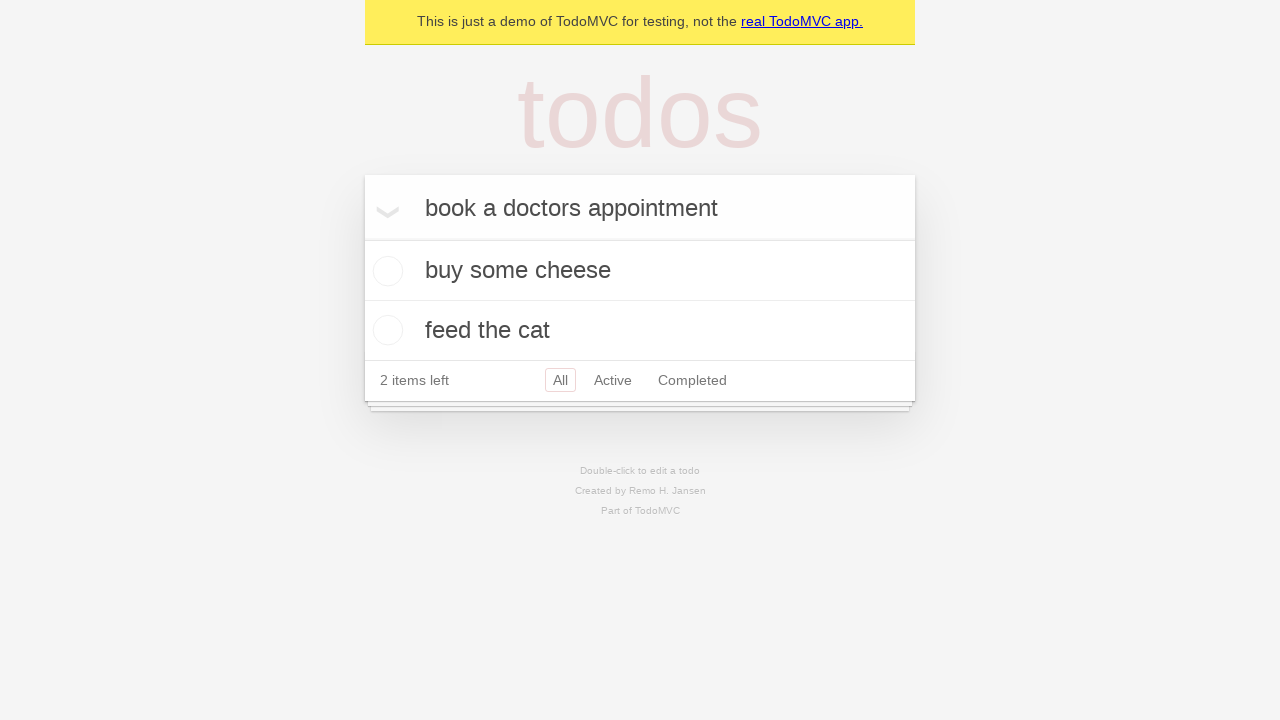

Pressed Enter to add third todo on internal:attr=[placeholder="What needs to be done?"i]
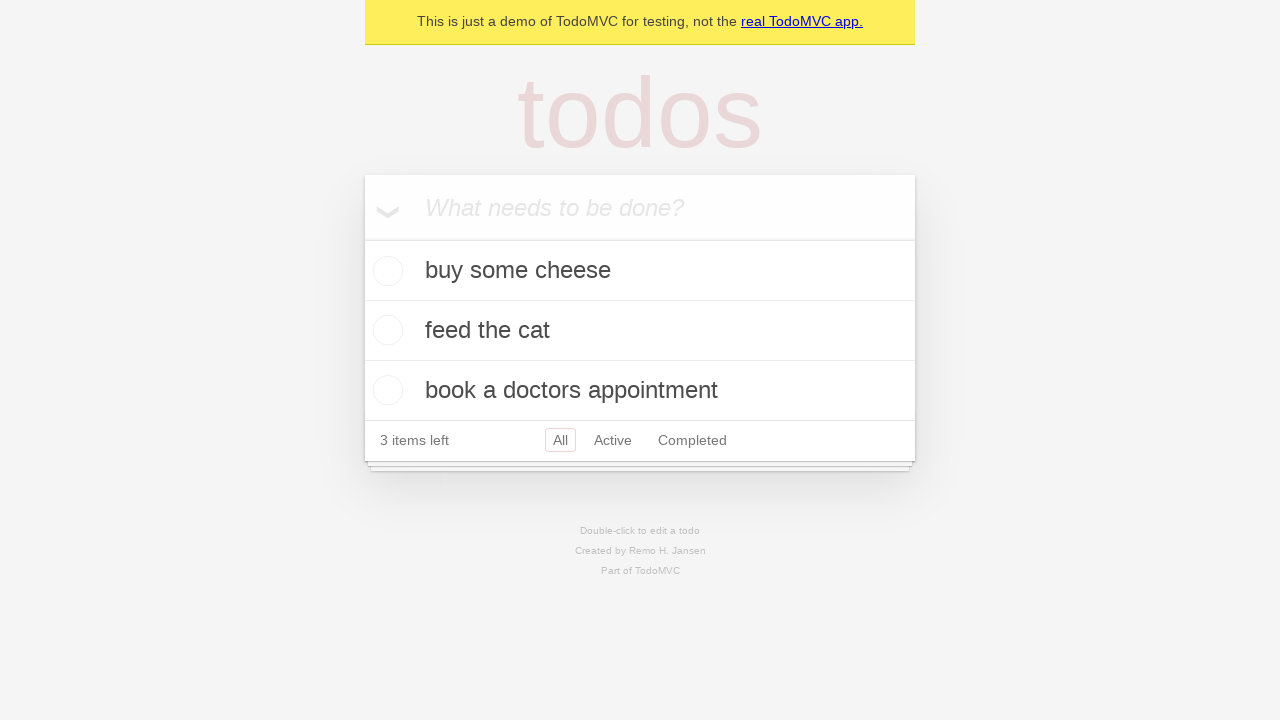

Checked the first todo item as completed at (385, 271) on .todo-list li .toggle >> nth=0
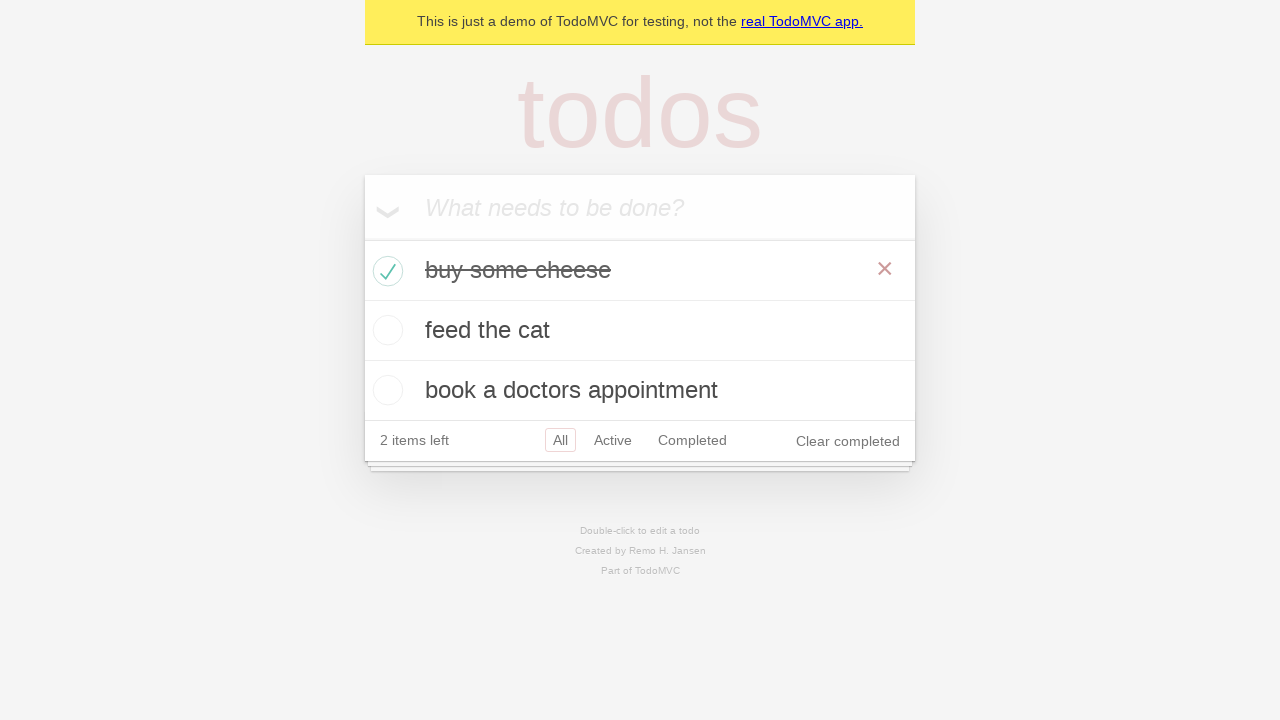

Clicked 'Clear completed' button to remove completed item at (848, 441) on internal:role=button[name="Clear completed"i]
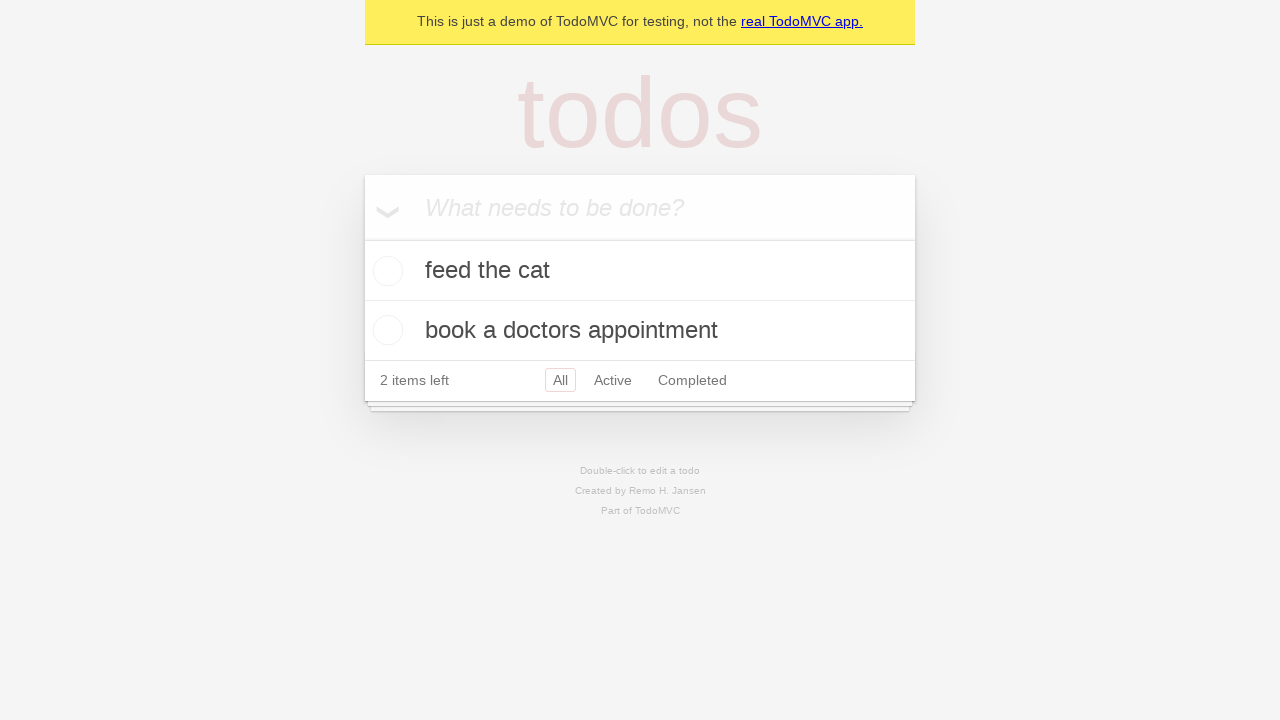

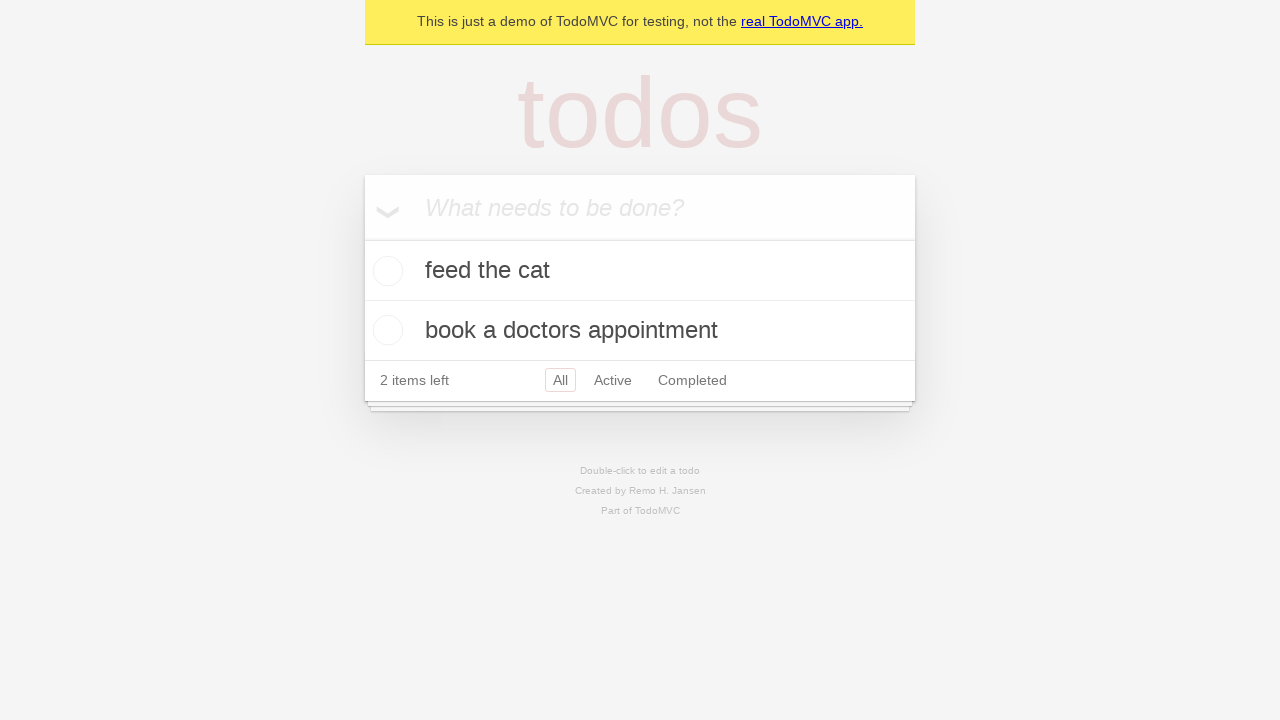